Tests static dropdown functionality by selecting different currency options using various selection methods (by index, by visible text)

Starting URL: https://rahulshettyacademy.com/dropdownsPractise

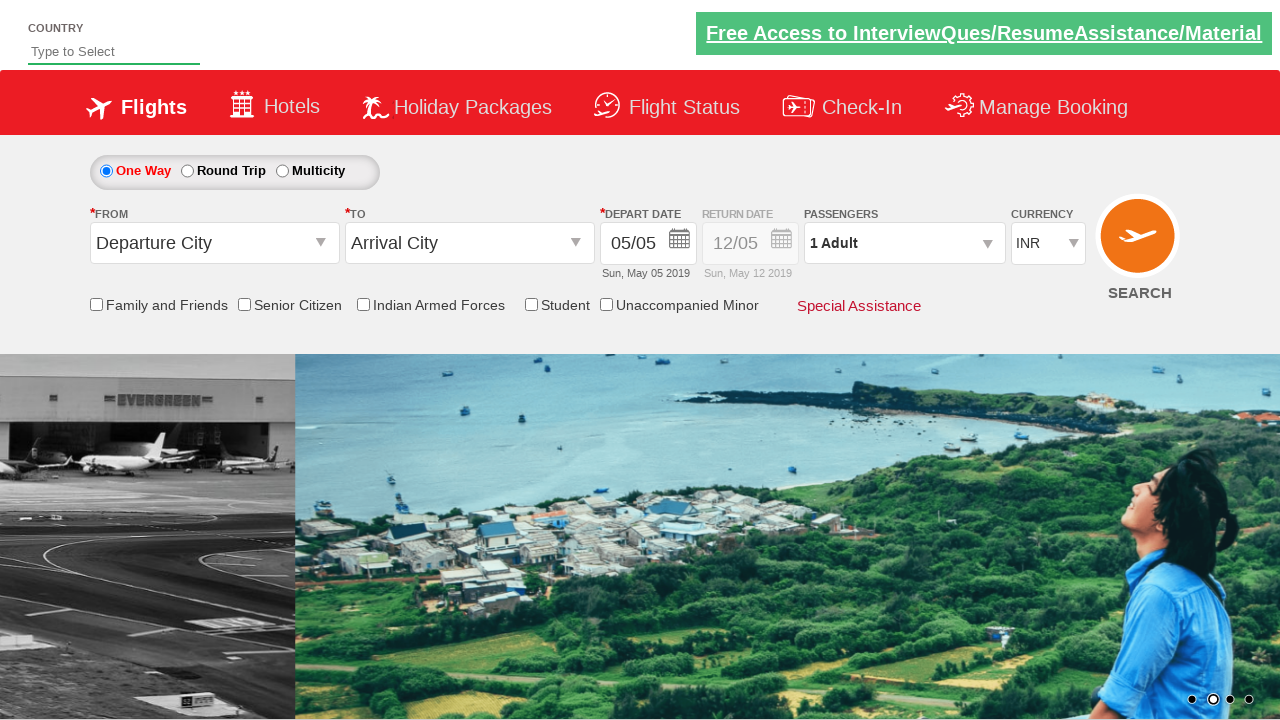

Located currency dropdown element
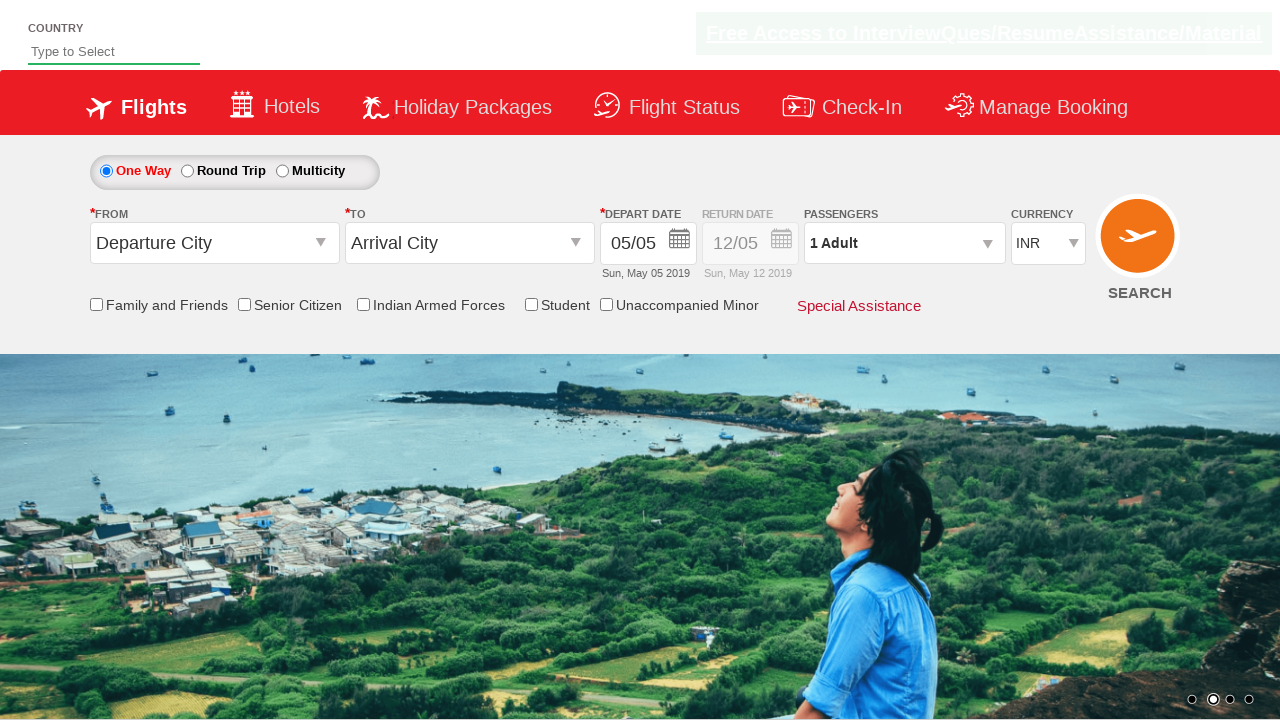

Selected 4th currency option by index on #ctl00_mainContent_DropDownListCurrency
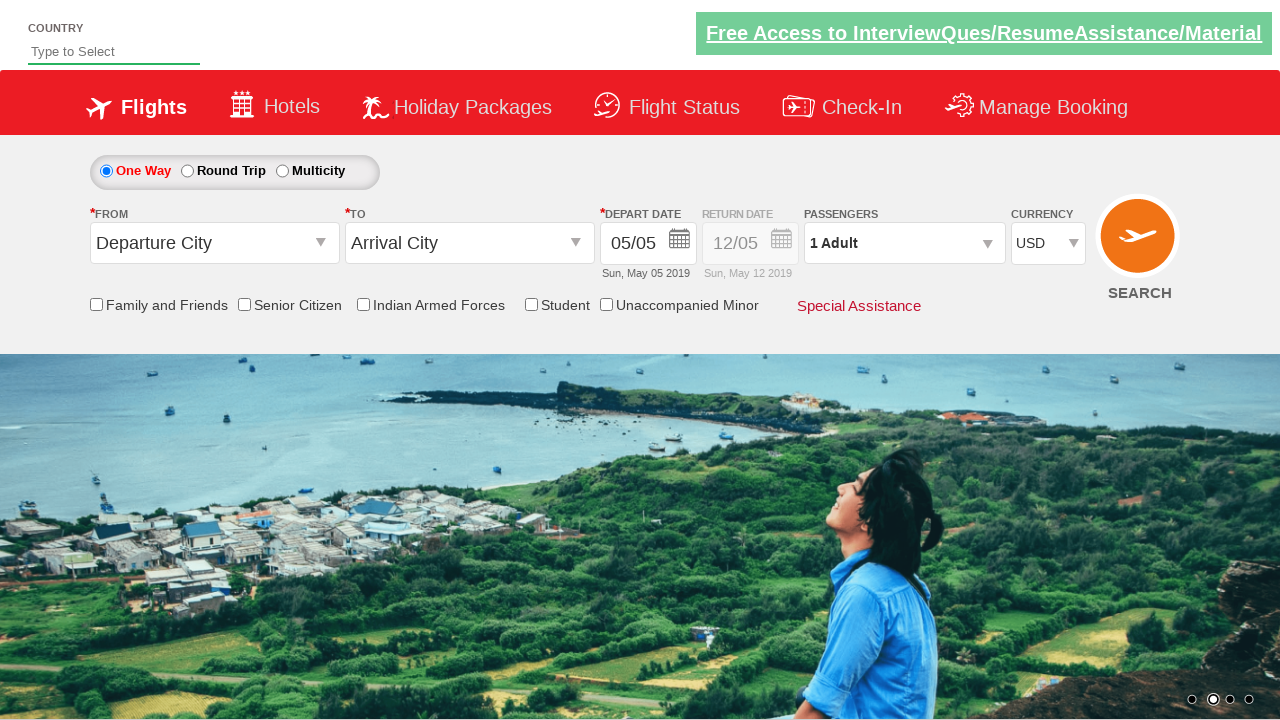

Selected AED currency option by visible text on #ctl00_mainContent_DropDownListCurrency
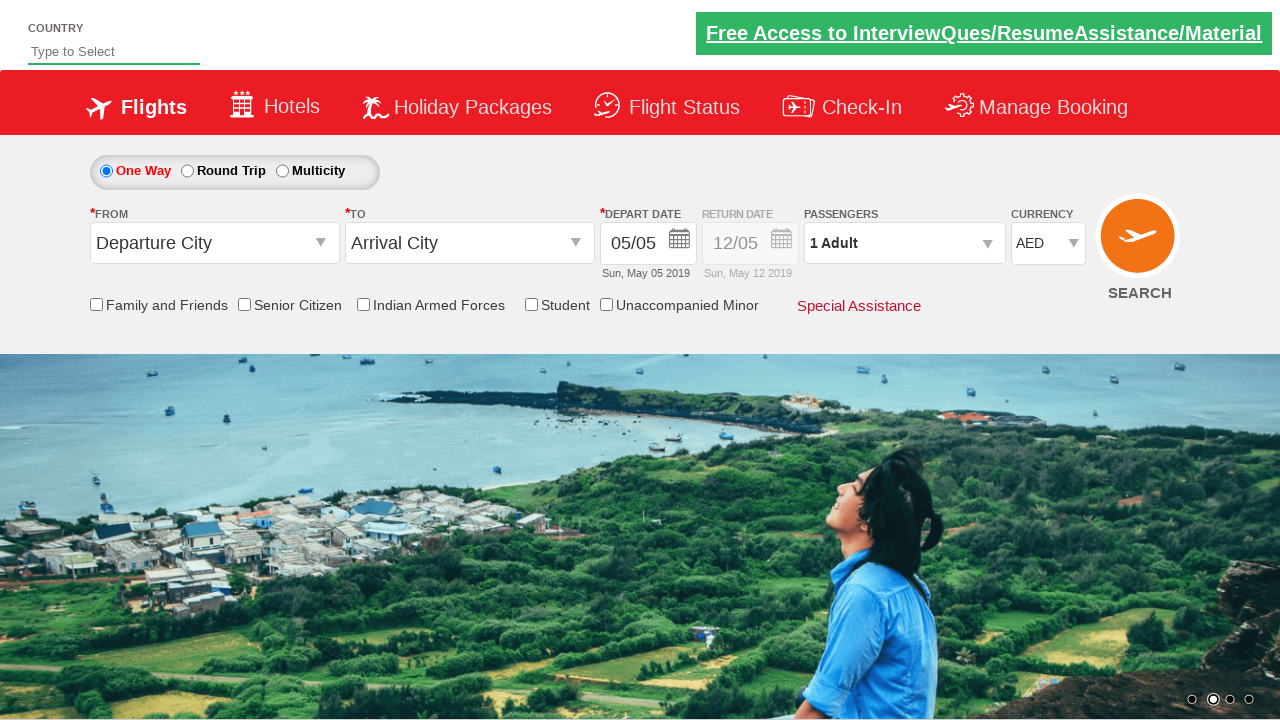

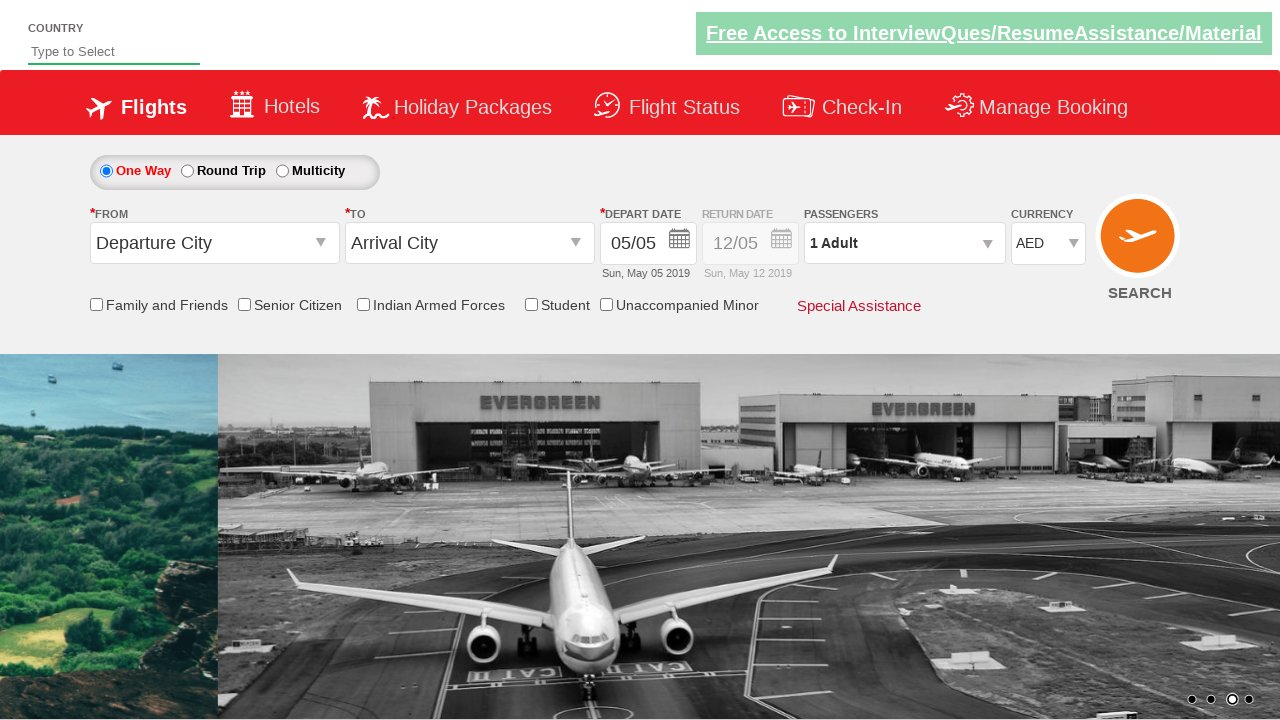